Loads the JDI Framework tests index page and verifies the page title is "Index Page"

Starting URL: https://jdi-framework.github.io/tests/

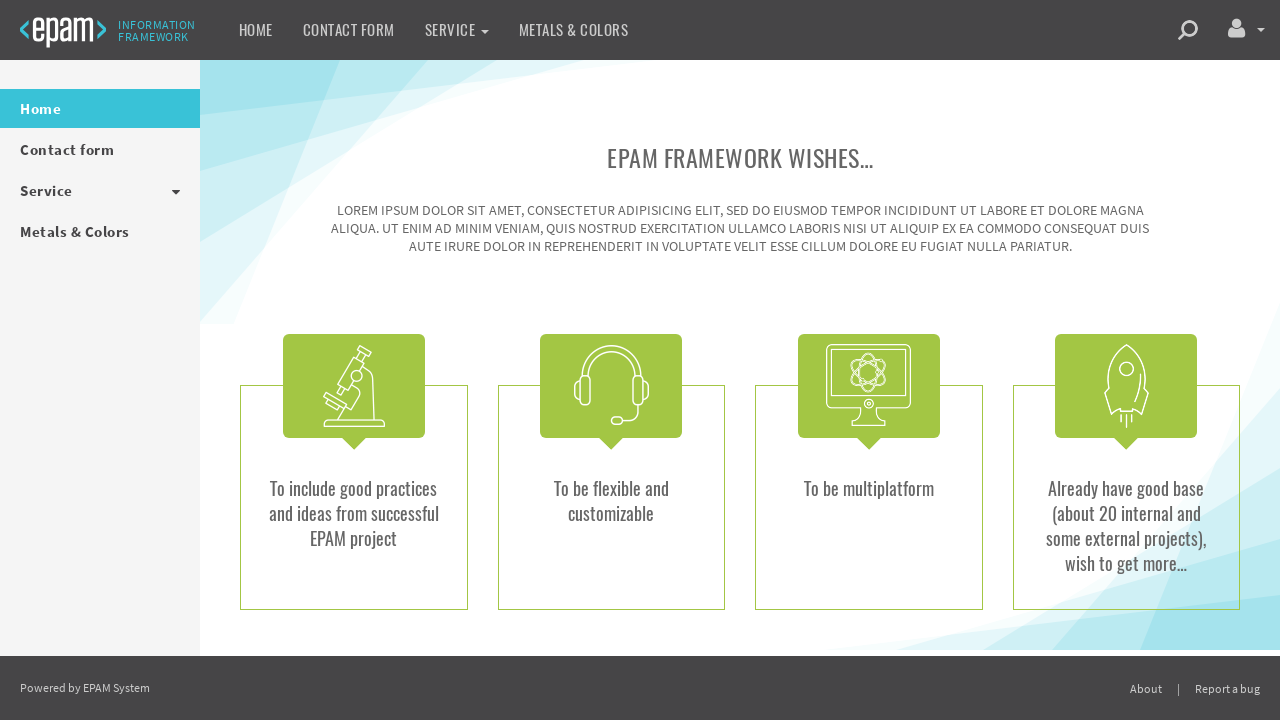

Navigated to JDI Framework tests index page
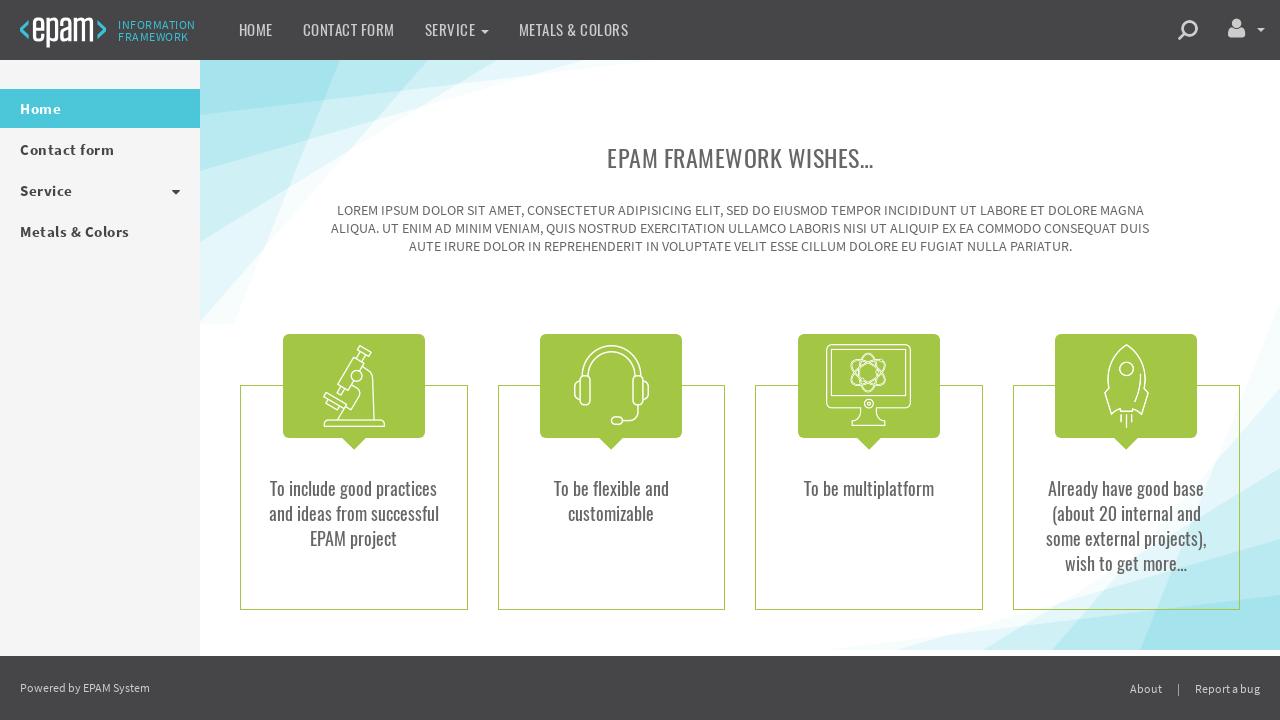

Verified page title is 'Index Page'
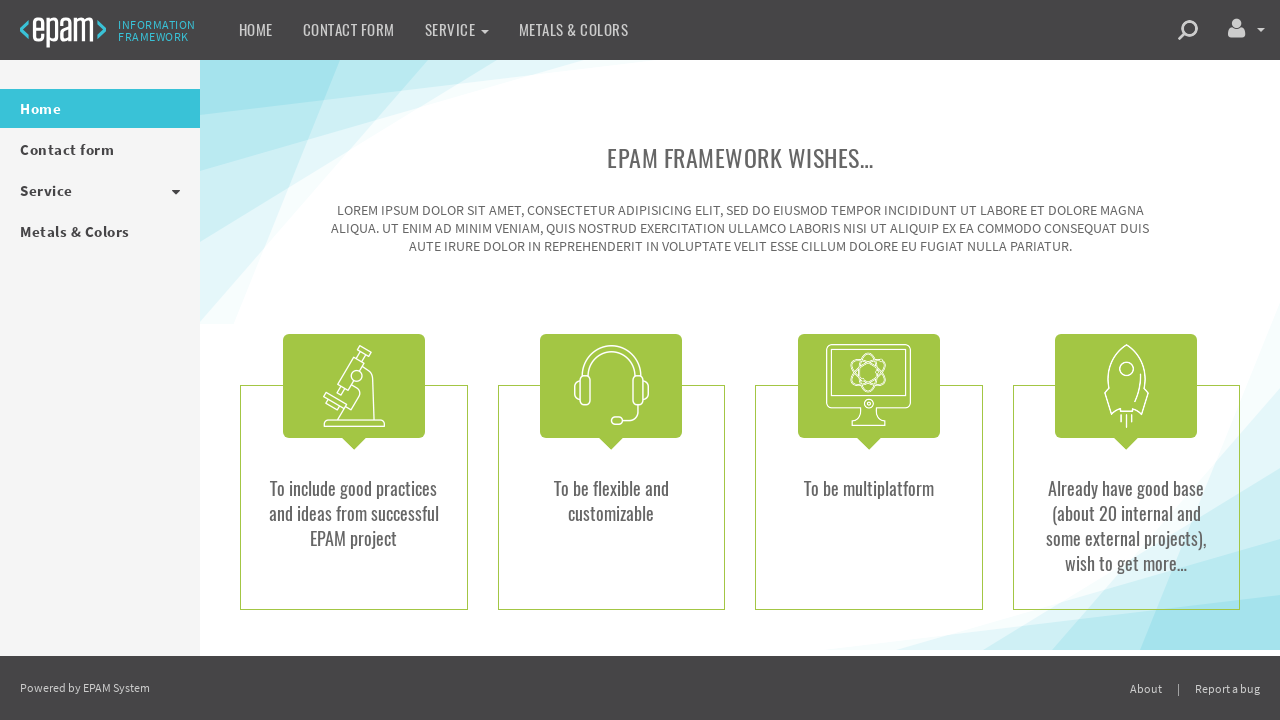

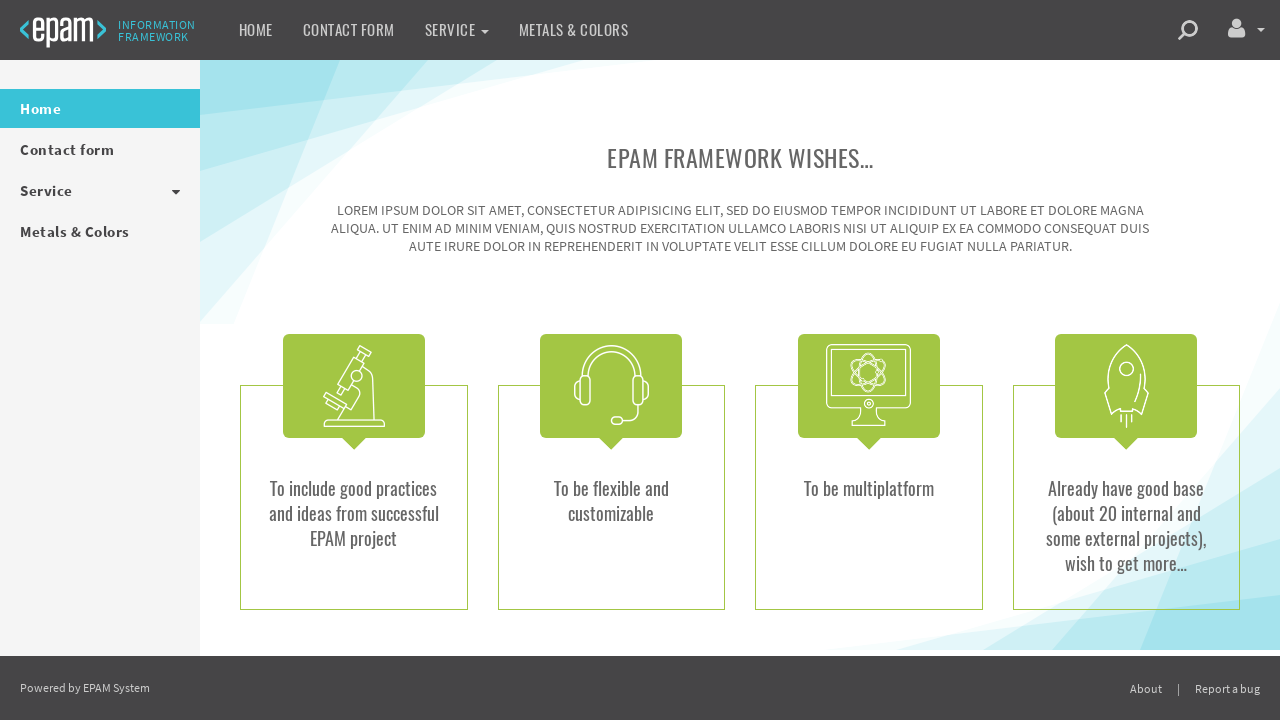